Tests that other controls are hidden when editing a todo item

Starting URL: https://demo.playwright.dev/todomvc

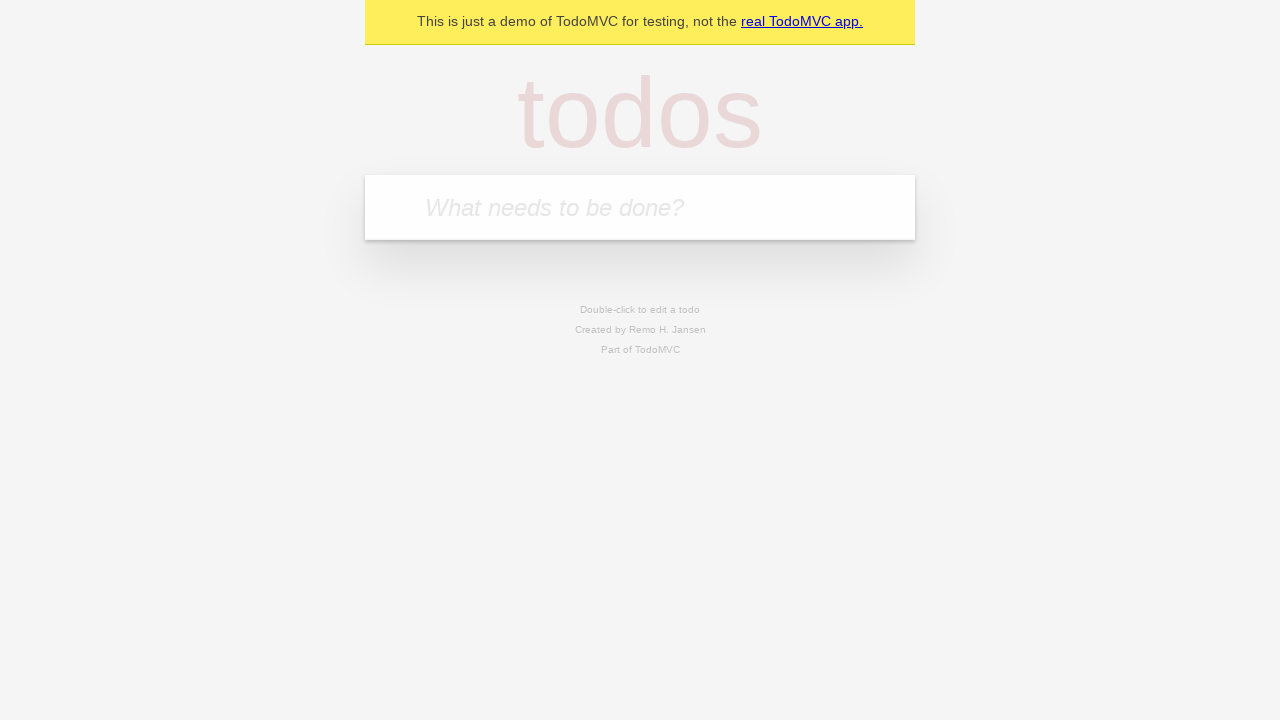

Filled todo input with 'buy some cheese' on internal:attr=[placeholder="What needs to be done?"i]
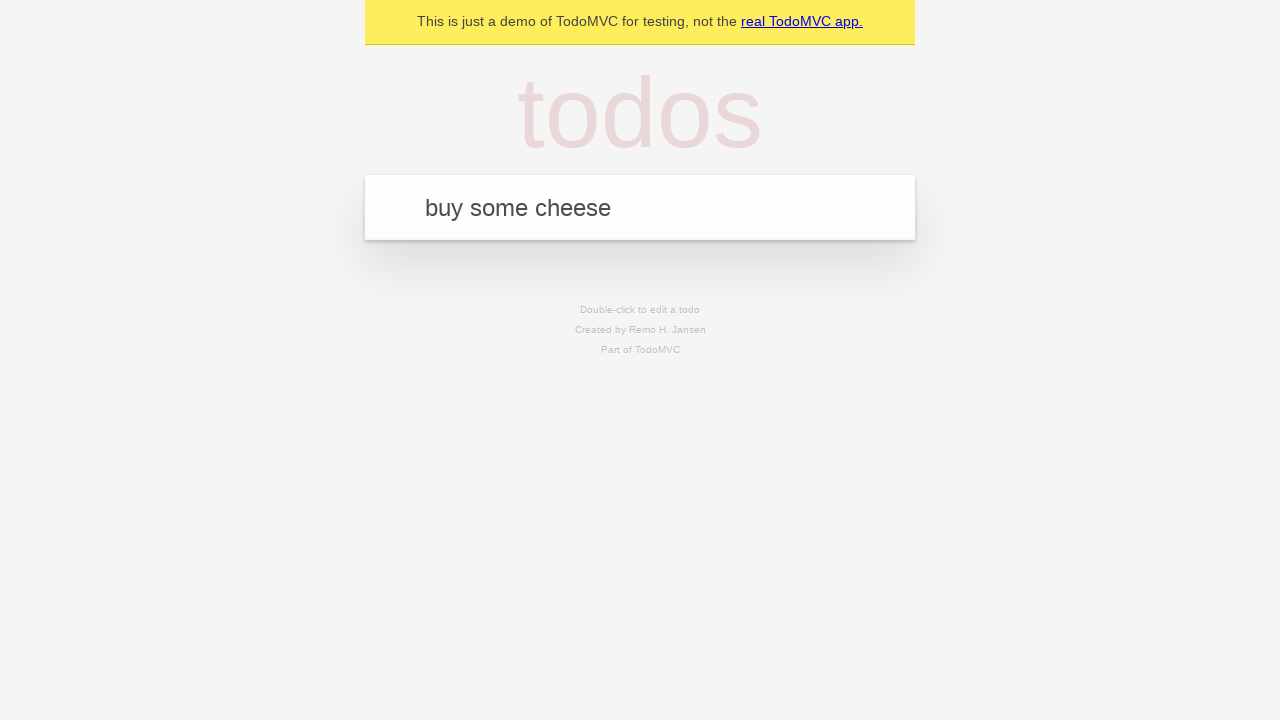

Pressed Enter to add first todo item on internal:attr=[placeholder="What needs to be done?"i]
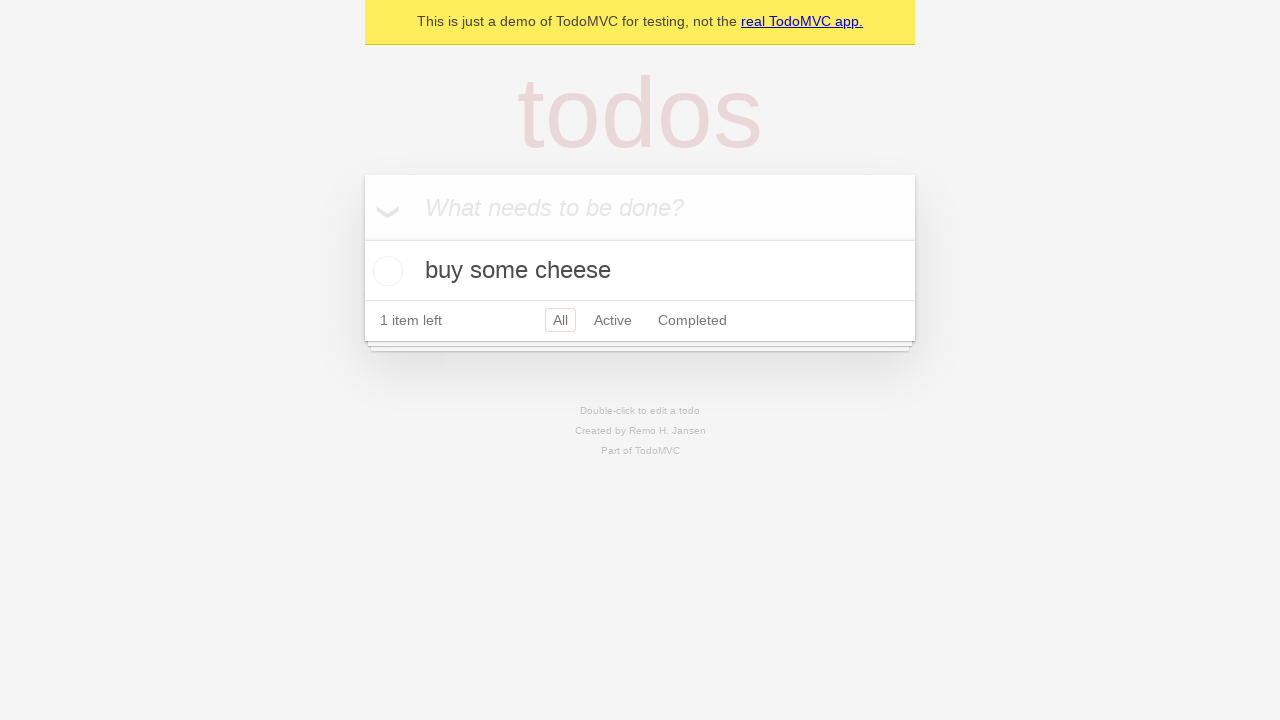

Filled todo input with 'feed the cat' on internal:attr=[placeholder="What needs to be done?"i]
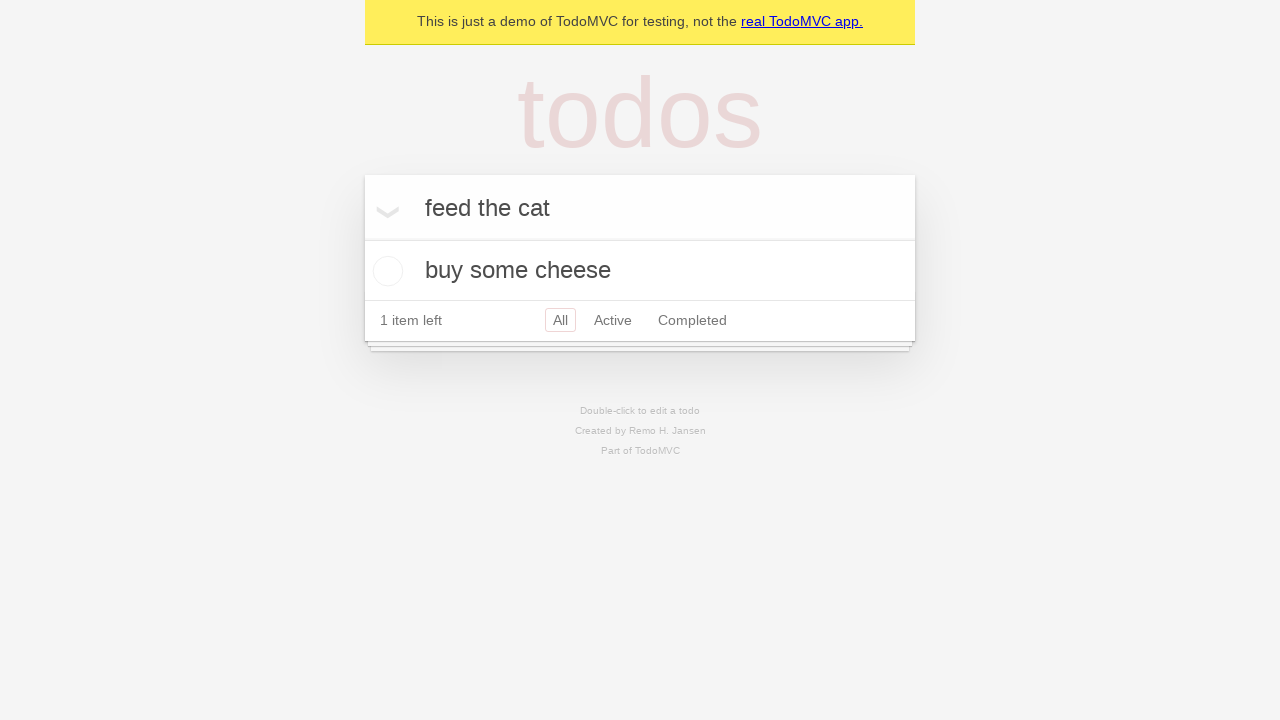

Pressed Enter to add second todo item on internal:attr=[placeholder="What needs to be done?"i]
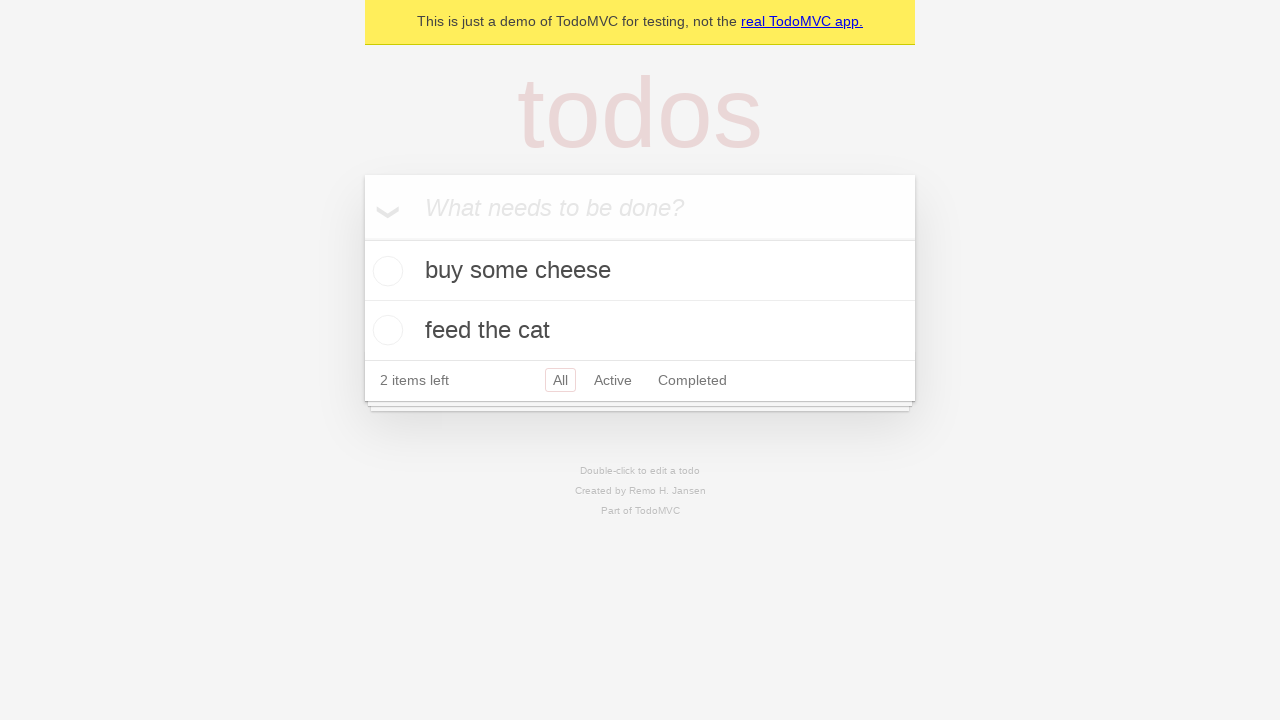

Filled todo input with 'book a doctors appointment' on internal:attr=[placeholder="What needs to be done?"i]
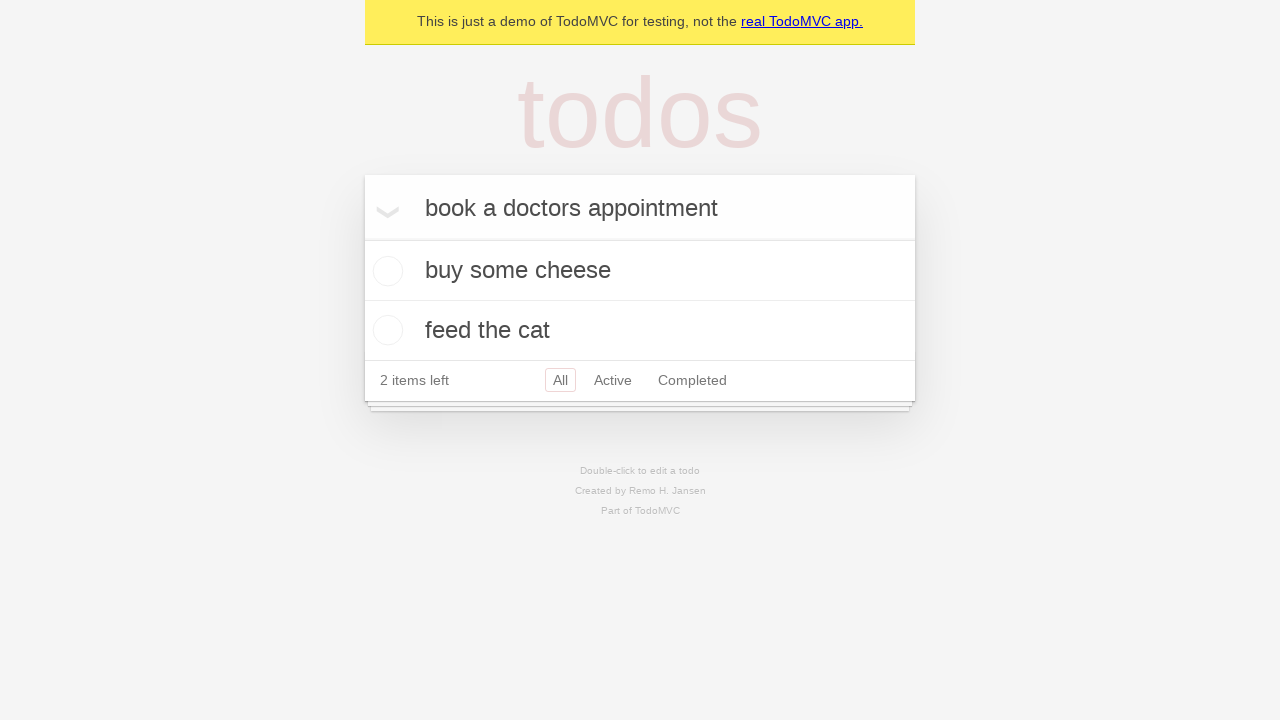

Pressed Enter to add third todo item on internal:attr=[placeholder="What needs to be done?"i]
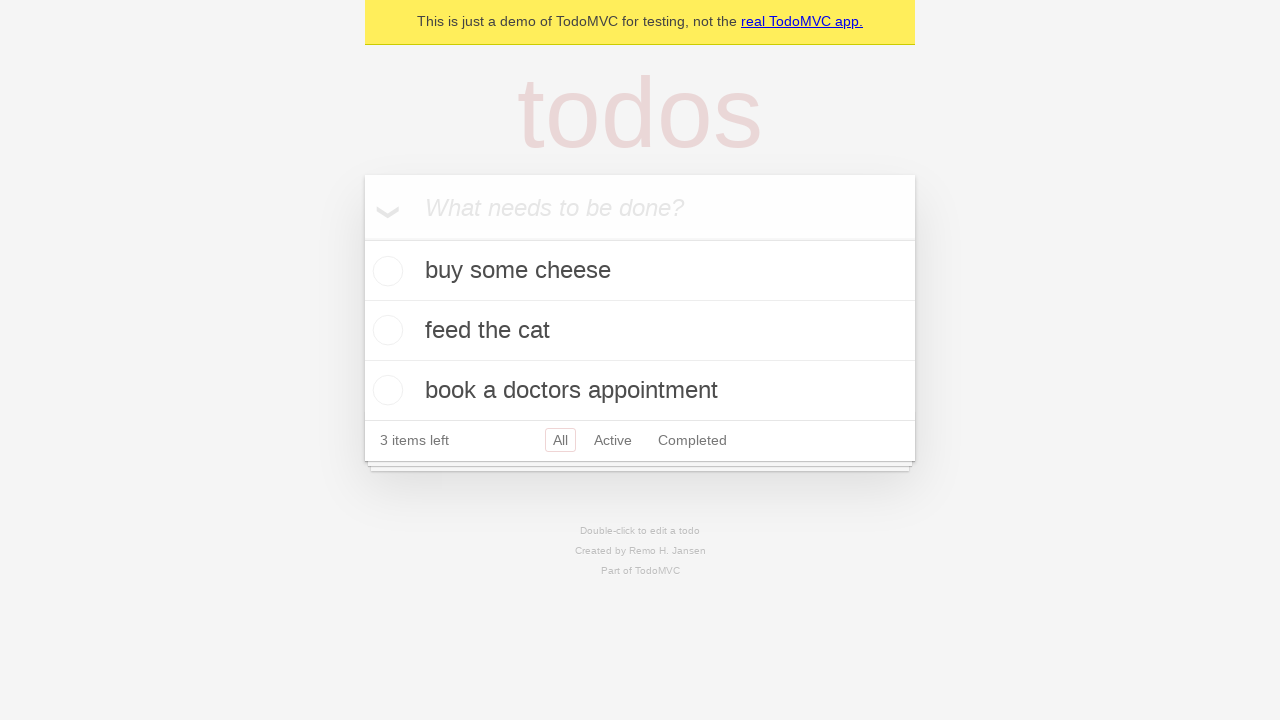

Double-clicked second todo item to enter edit mode at (640, 331) on internal:testid=[data-testid="todo-item"s] >> nth=1
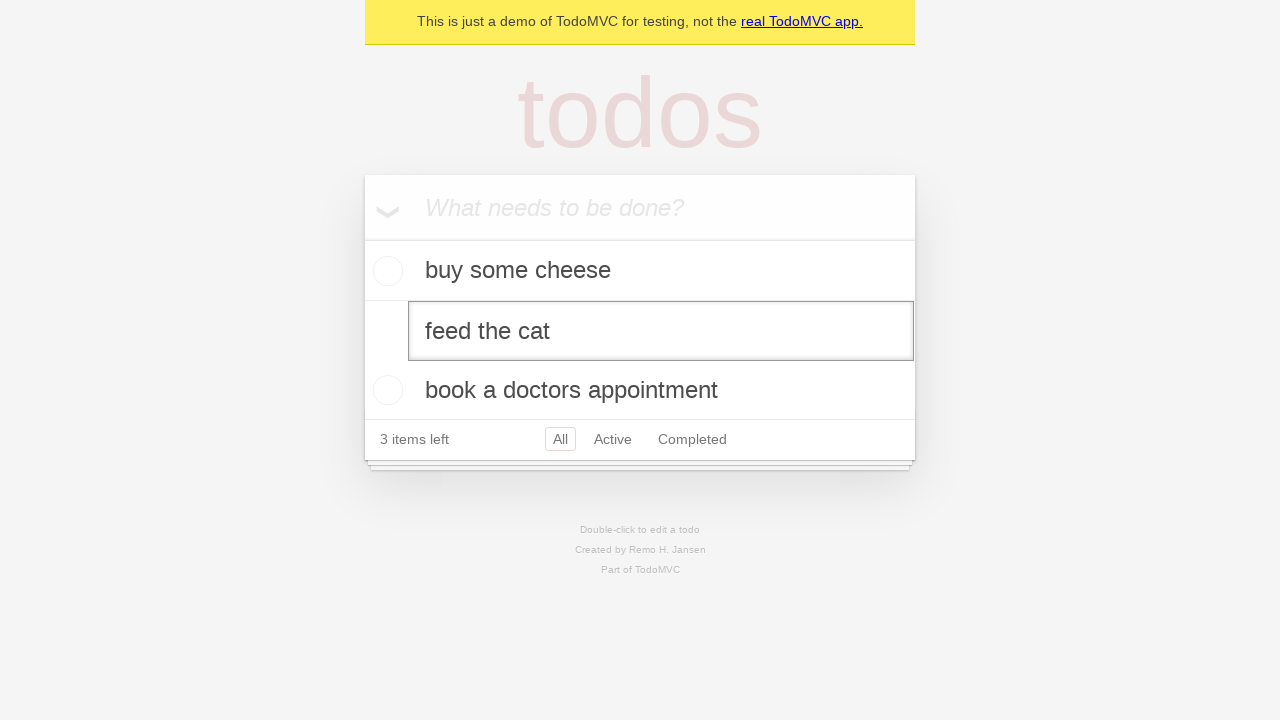

Edit textbox for second todo item is now visible
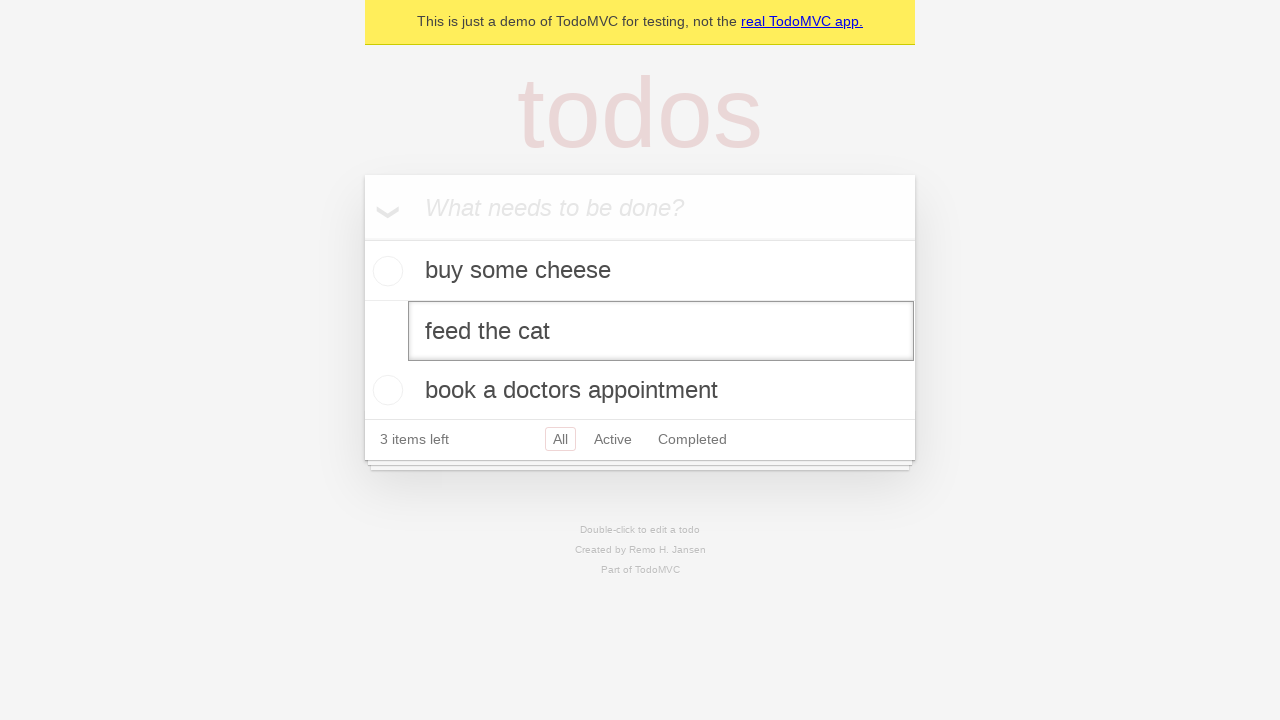

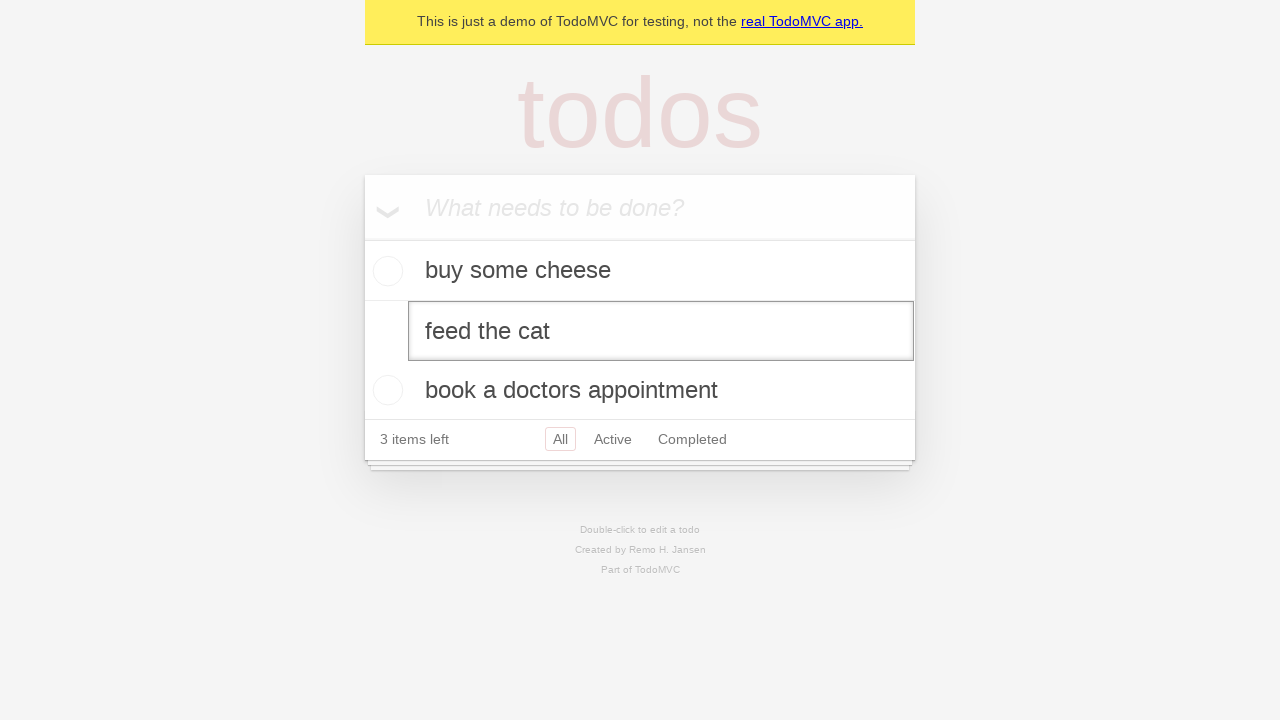